Tests datepicker functionality by entering a date value and submitting it with the Enter key

Starting URL: http://formy-project.herokuapp.com/datepicker

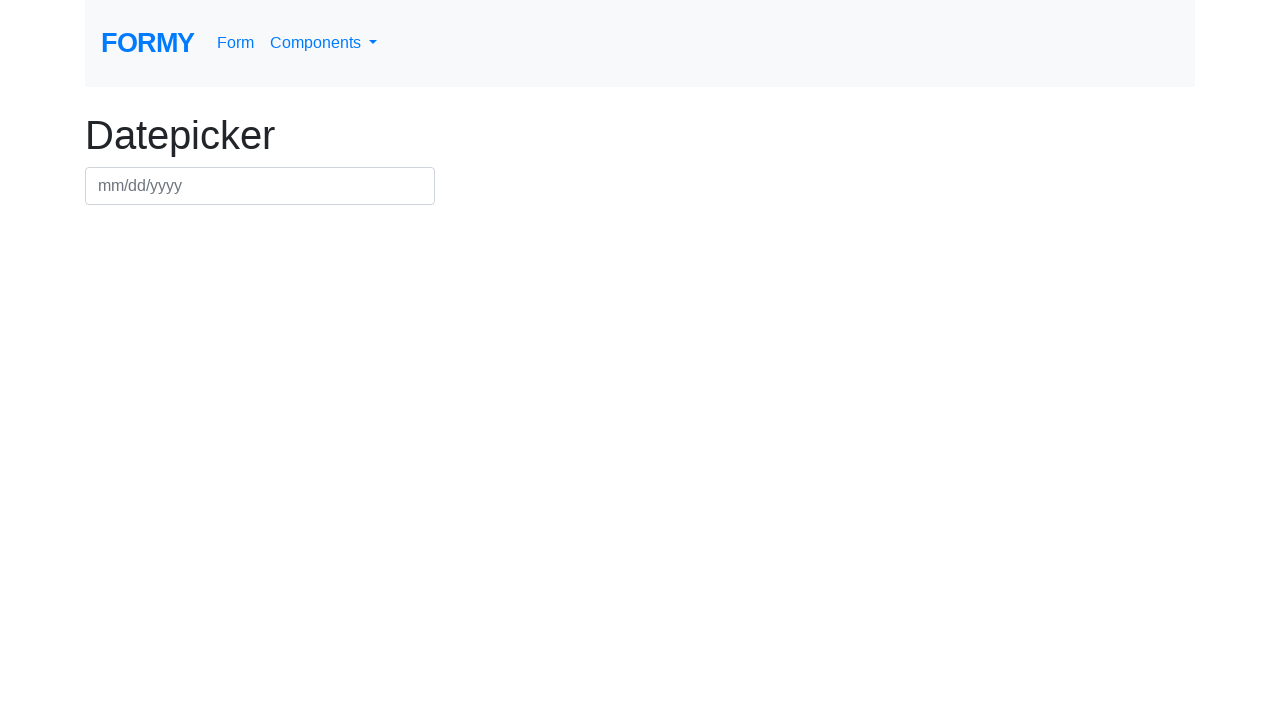

Entered date value '05/15/2030' into datepicker field on #datepicker
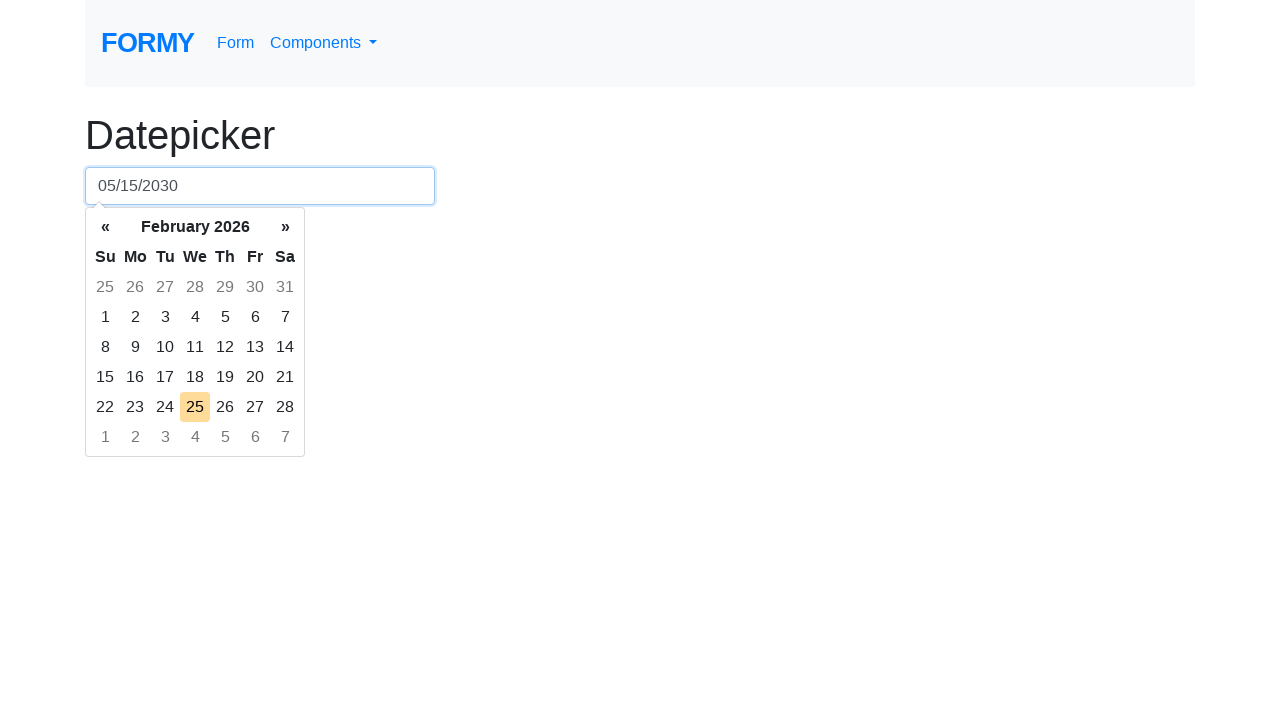

Pressed Enter key to submit the date on #datepicker
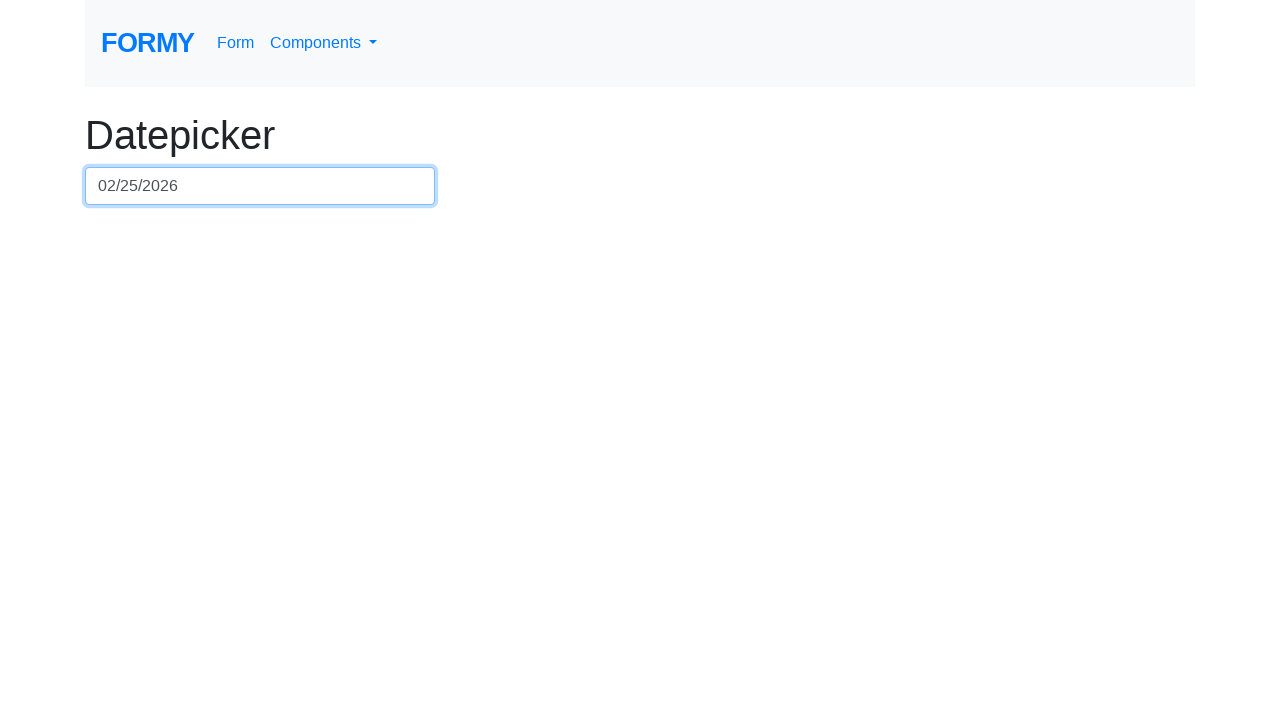

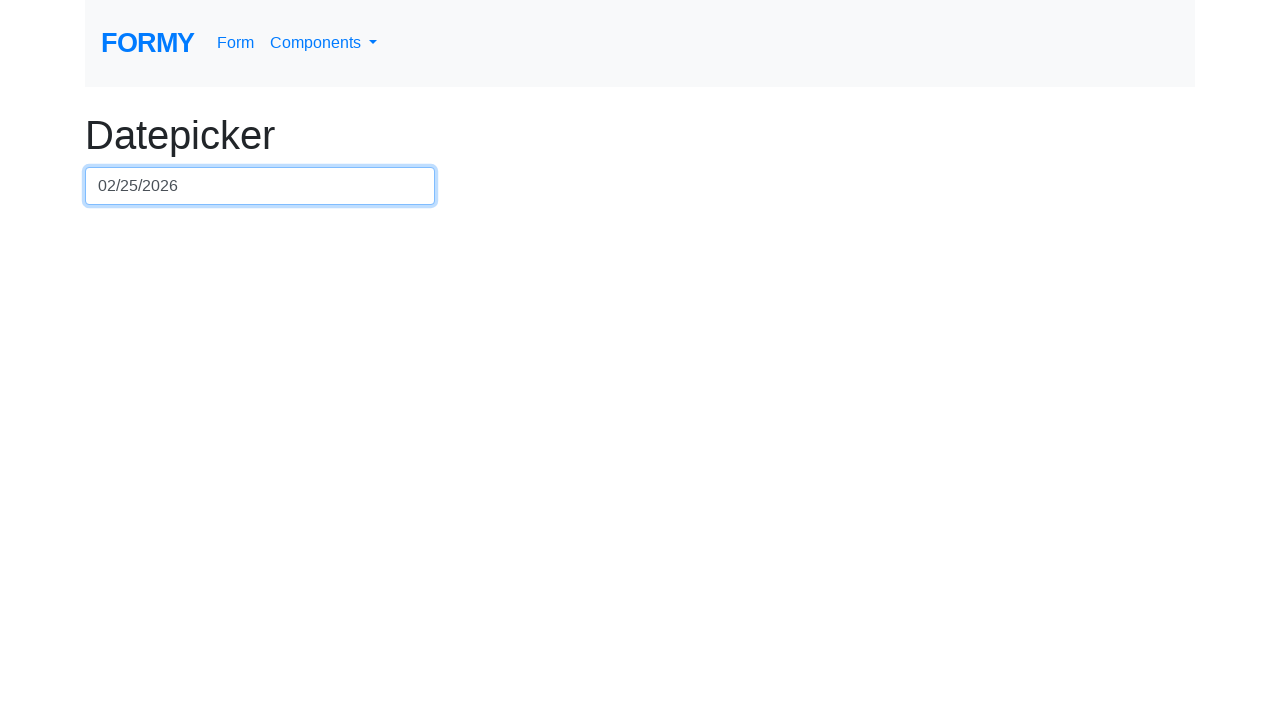